Tests multiple buttons page by clicking on Button 1 and verifying that the result message is displayed

Starting URL: http://practice.cydeo.com/multiple_buttons

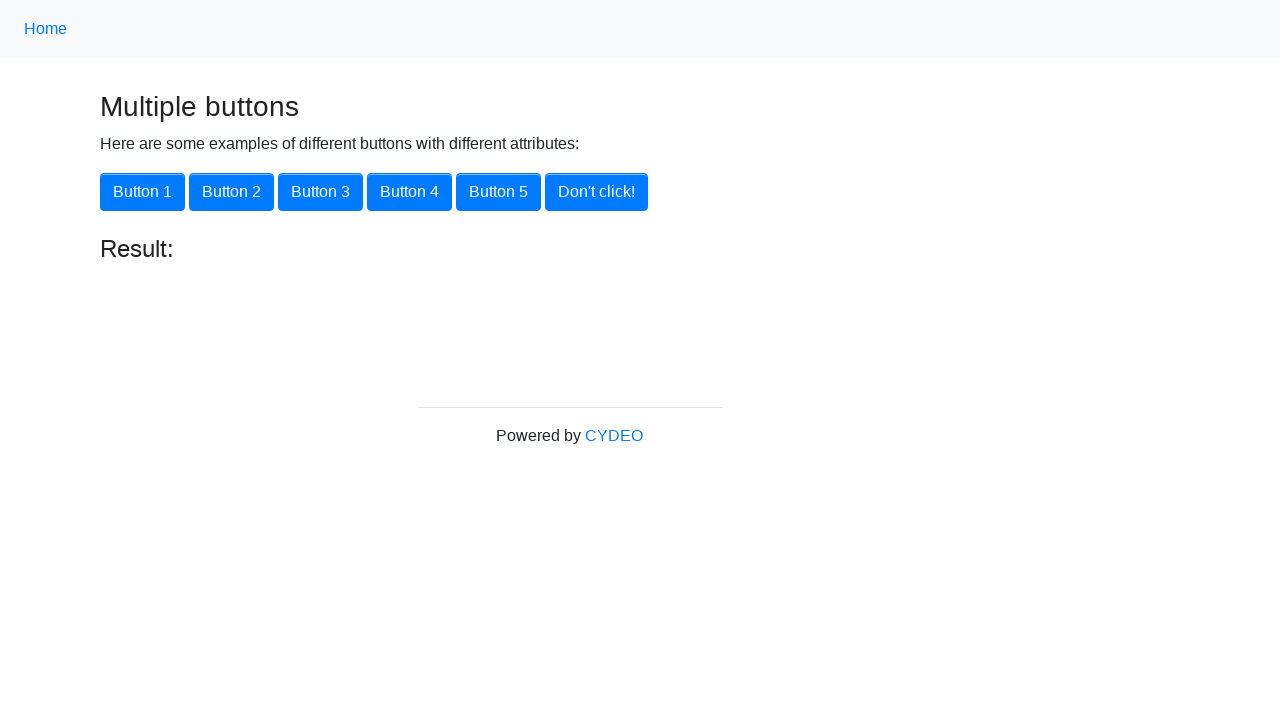

Clicked Button 1 using xpath selector at (142, 192) on xpath=//button[@onclick='button1()']
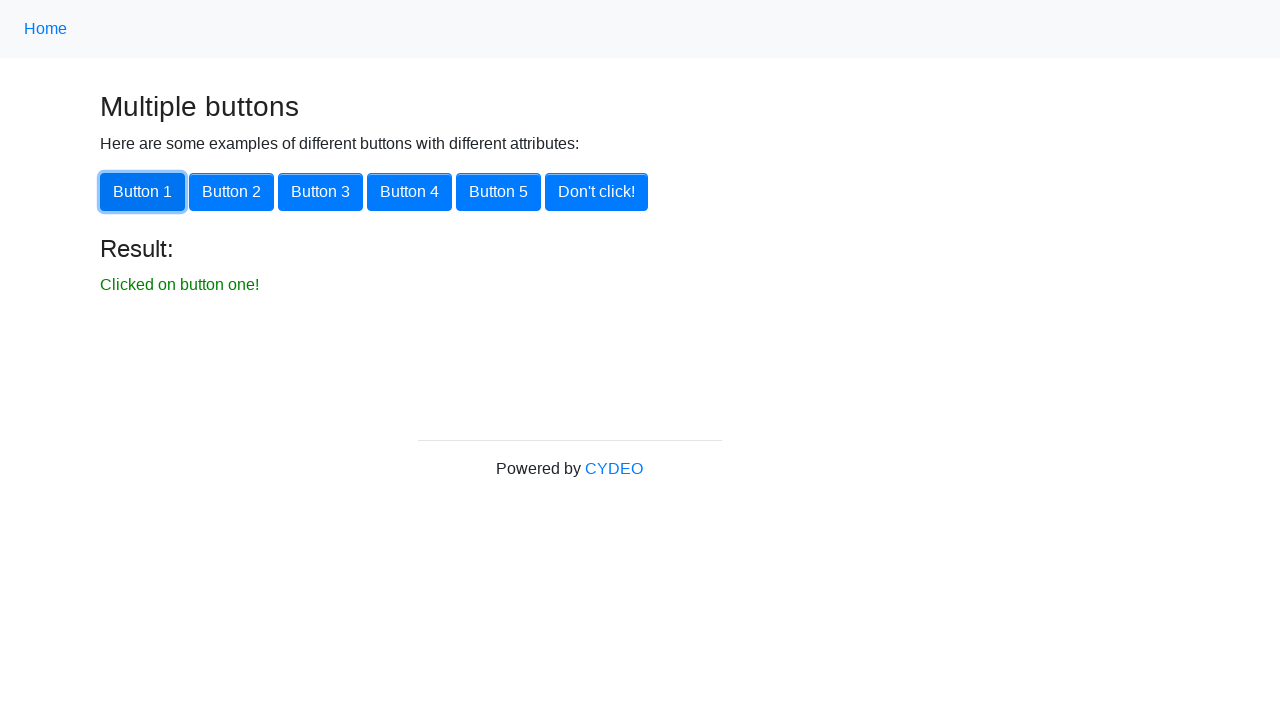

Result message element appeared
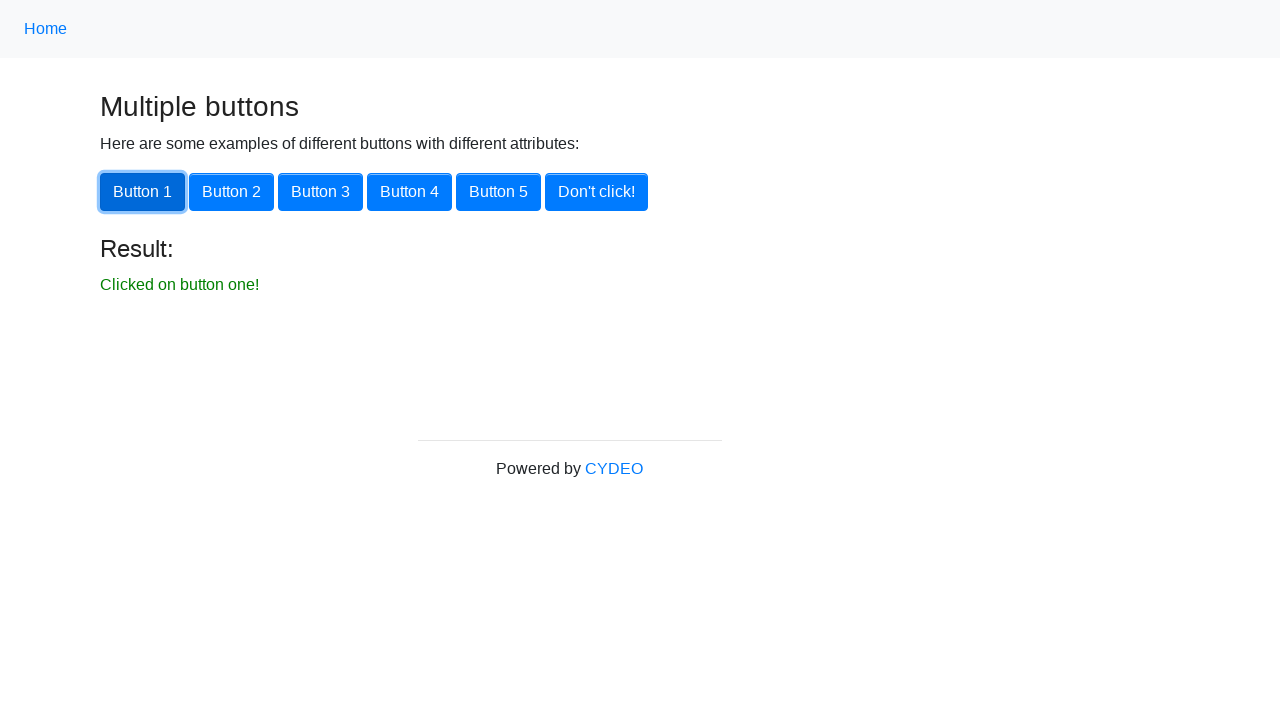

Verified result message is displayed
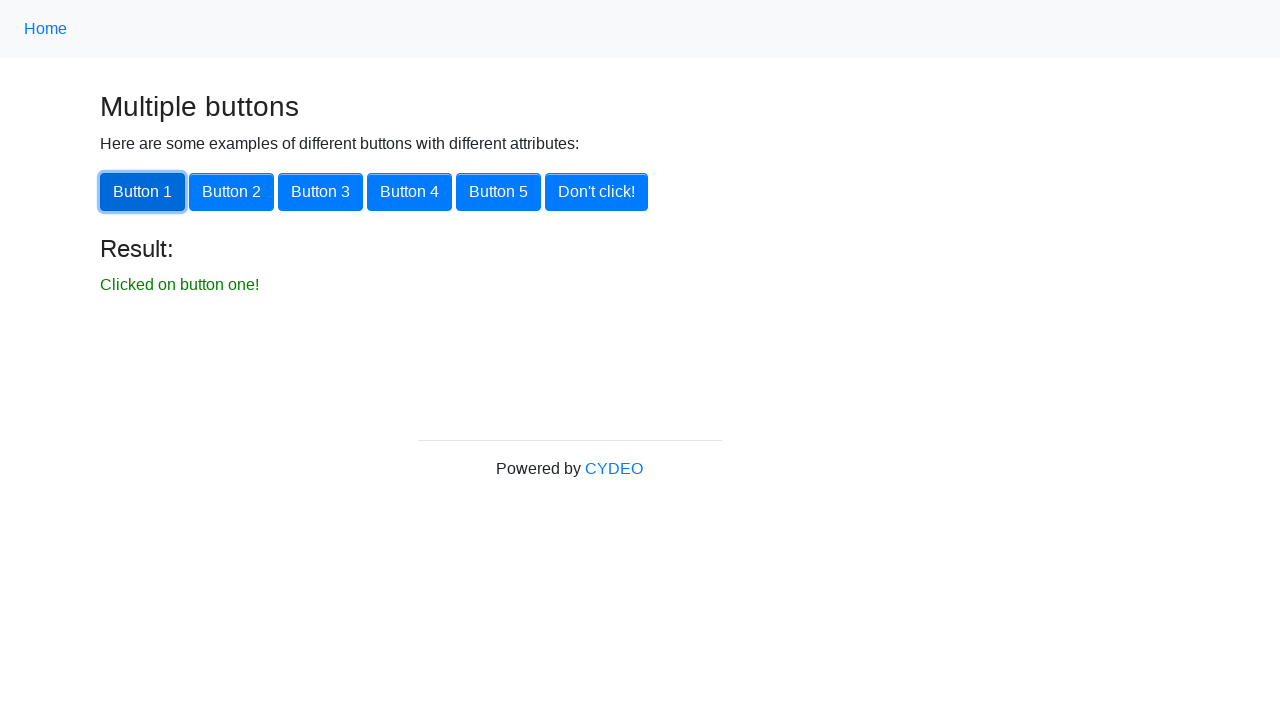

Verified result message text is 'Clicked on button one!'
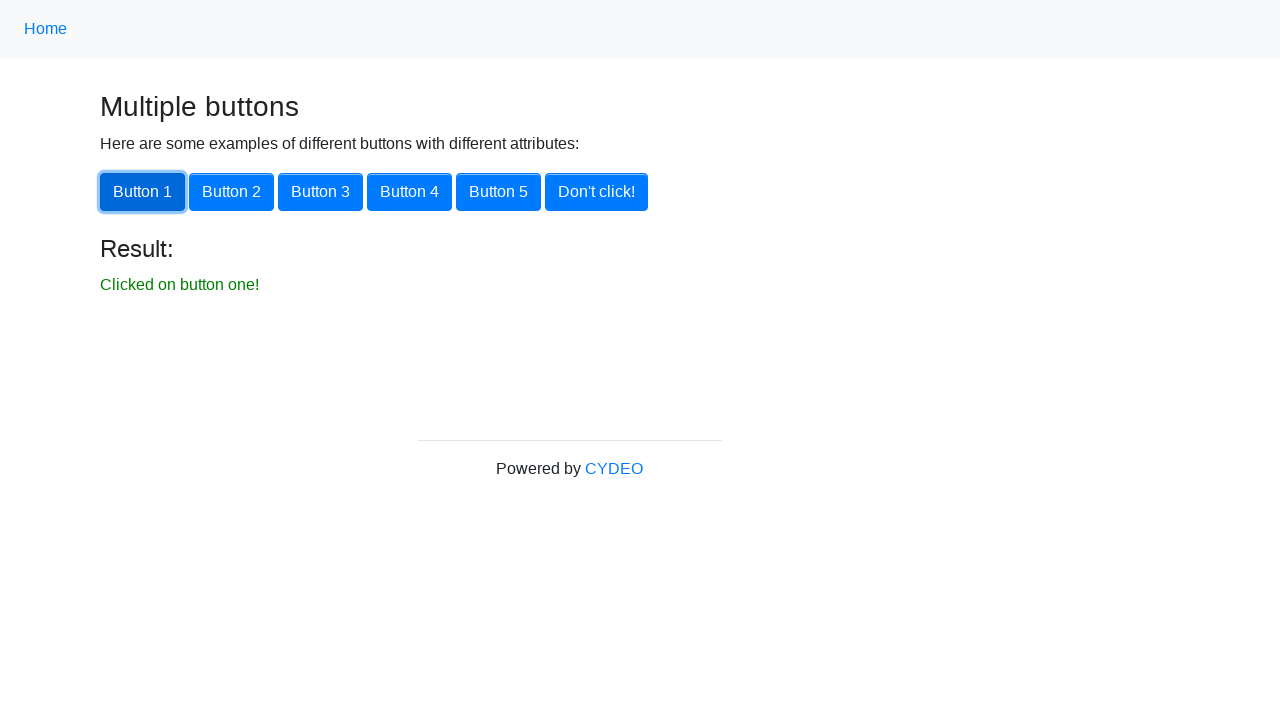

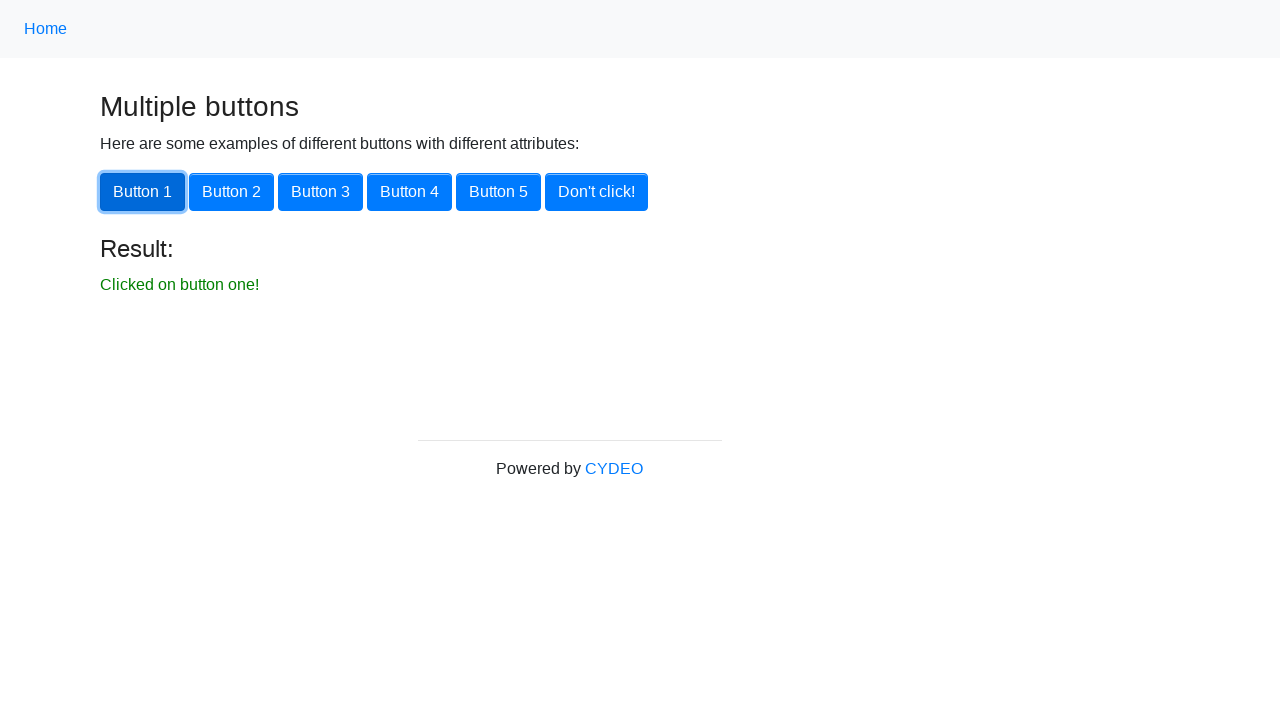